Tests that edits are cancelled when pressing Escape

Starting URL: https://demo.playwright.dev/todomvc

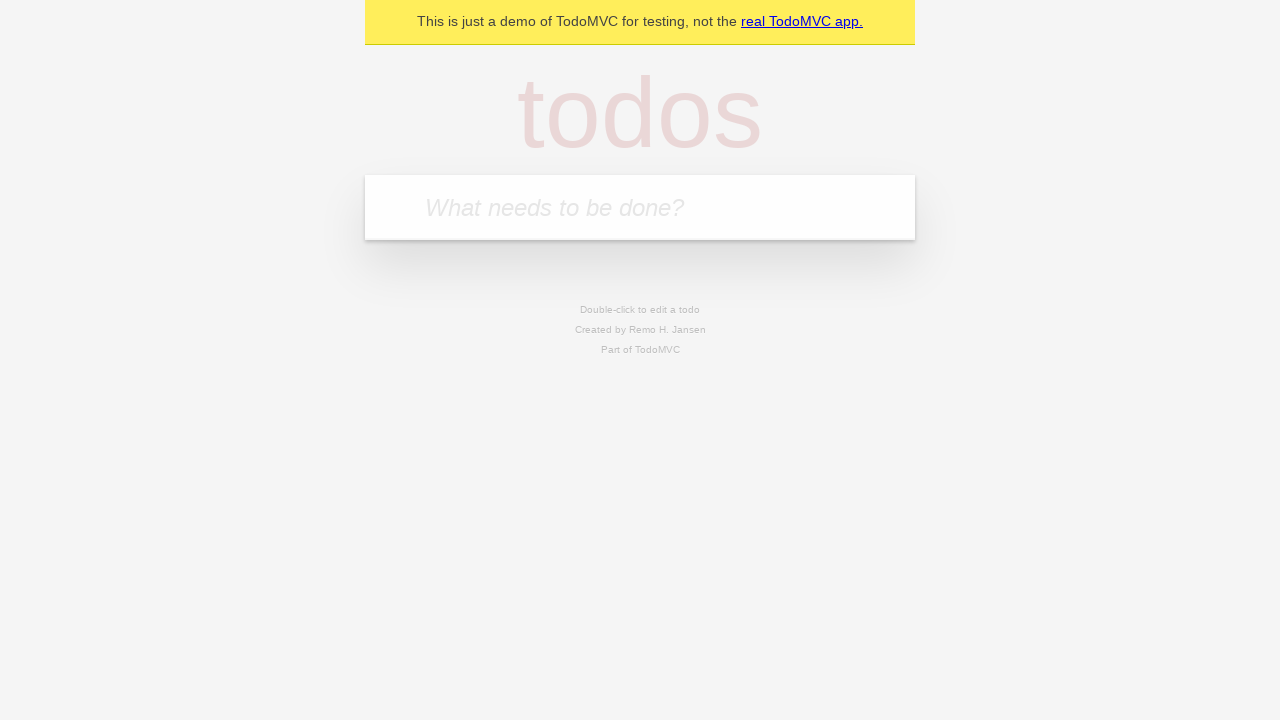

Filled new todo field with 'buy some cheese' on internal:attr=[placeholder="What needs to be done?"i]
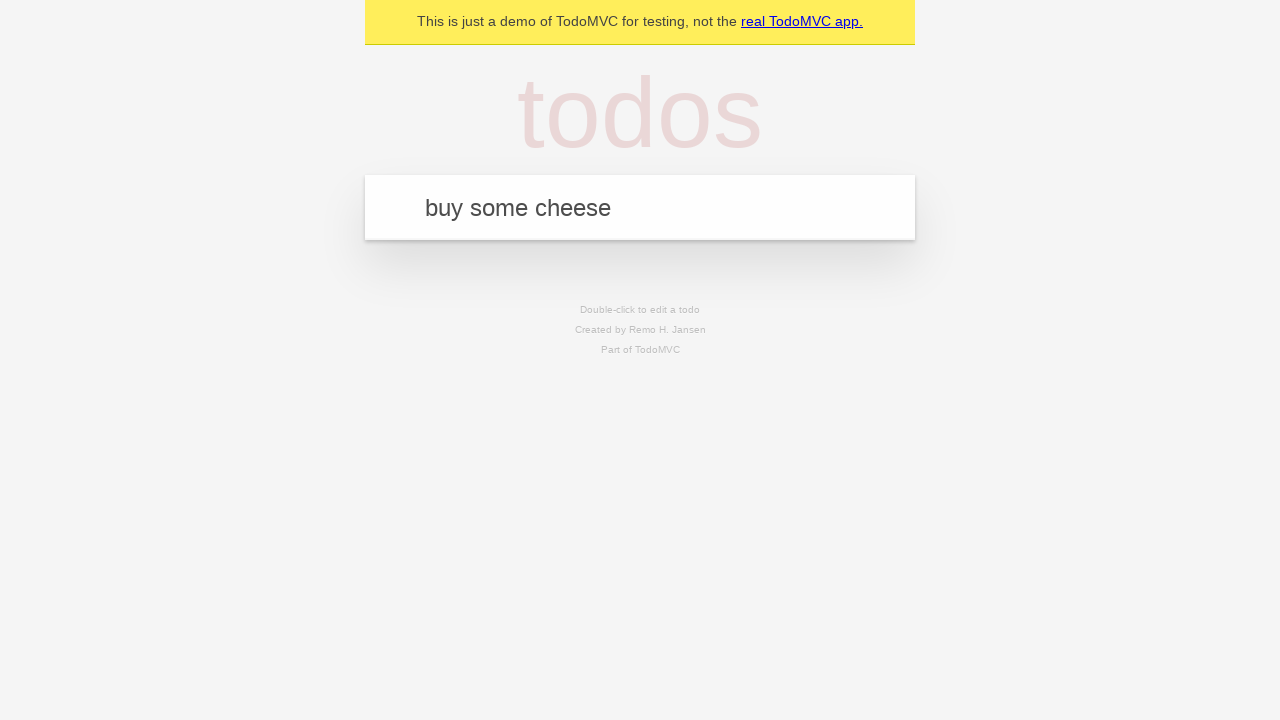

Pressed Enter to create todo item 'buy some cheese' on internal:attr=[placeholder="What needs to be done?"i]
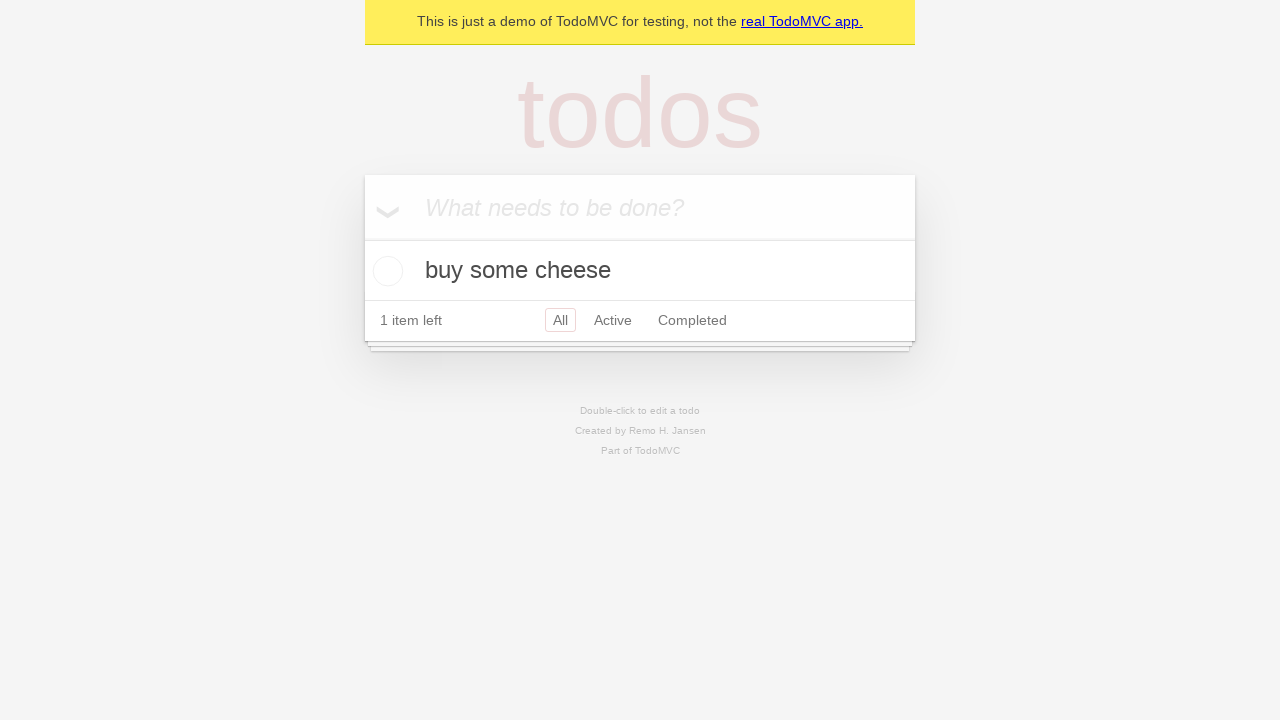

Filled new todo field with 'feed the cat' on internal:attr=[placeholder="What needs to be done?"i]
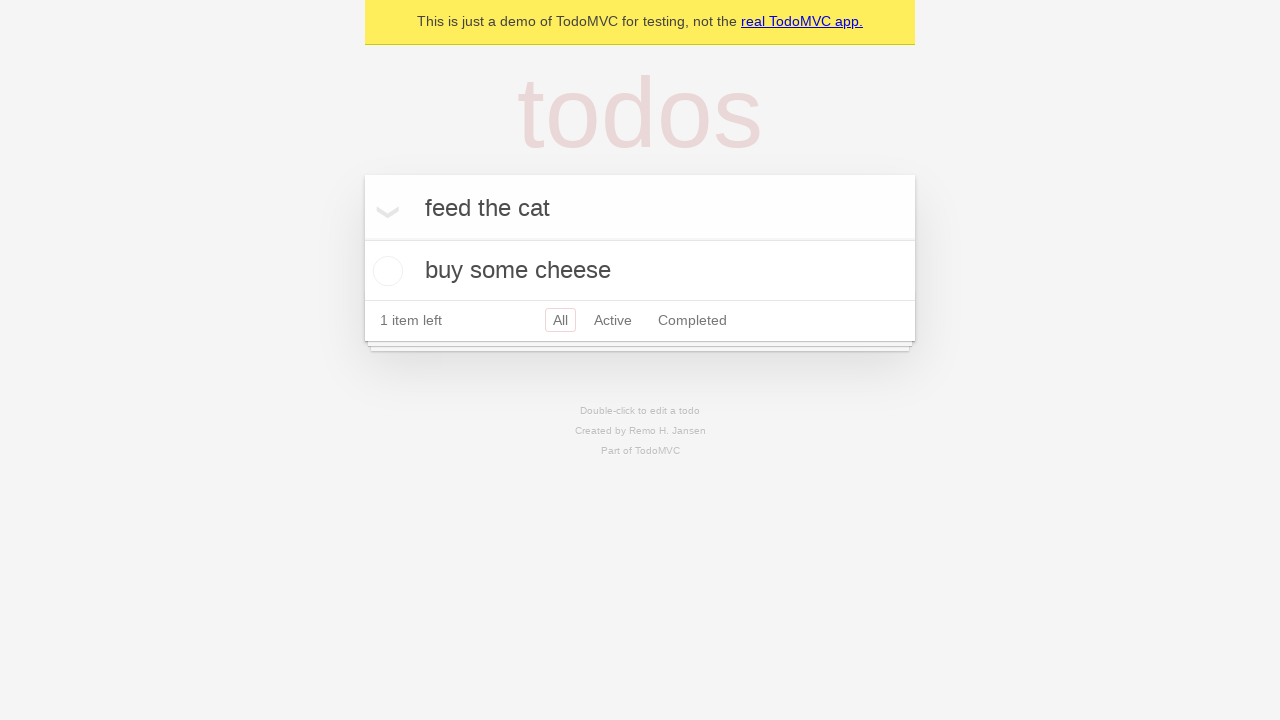

Pressed Enter to create todo item 'feed the cat' on internal:attr=[placeholder="What needs to be done?"i]
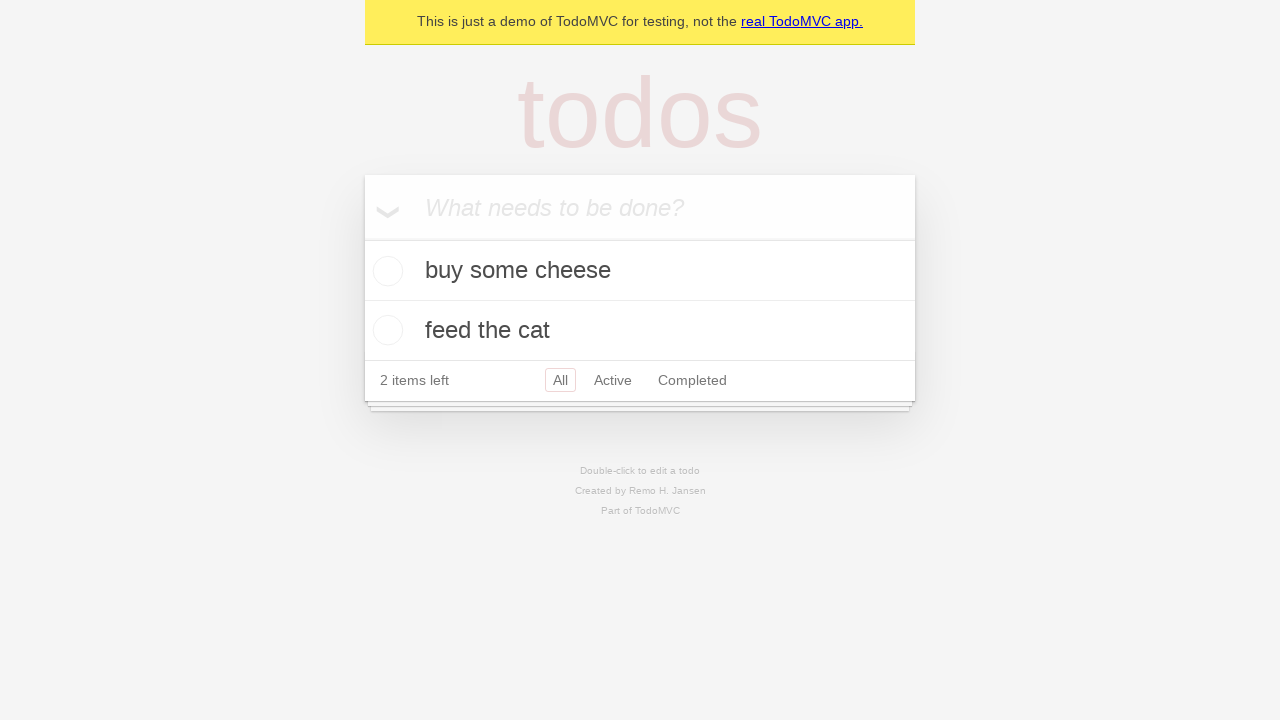

Filled new todo field with 'book a doctors appointment' on internal:attr=[placeholder="What needs to be done?"i]
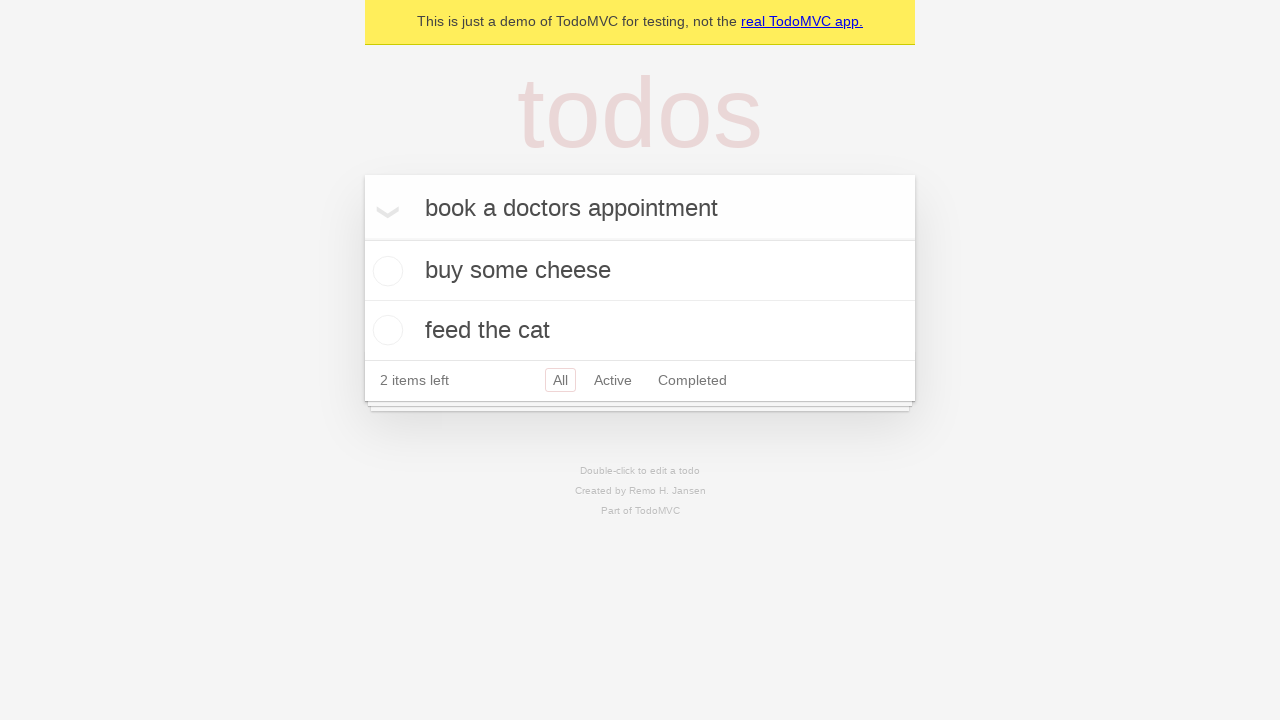

Pressed Enter to create todo item 'book a doctors appointment' on internal:attr=[placeholder="What needs to be done?"i]
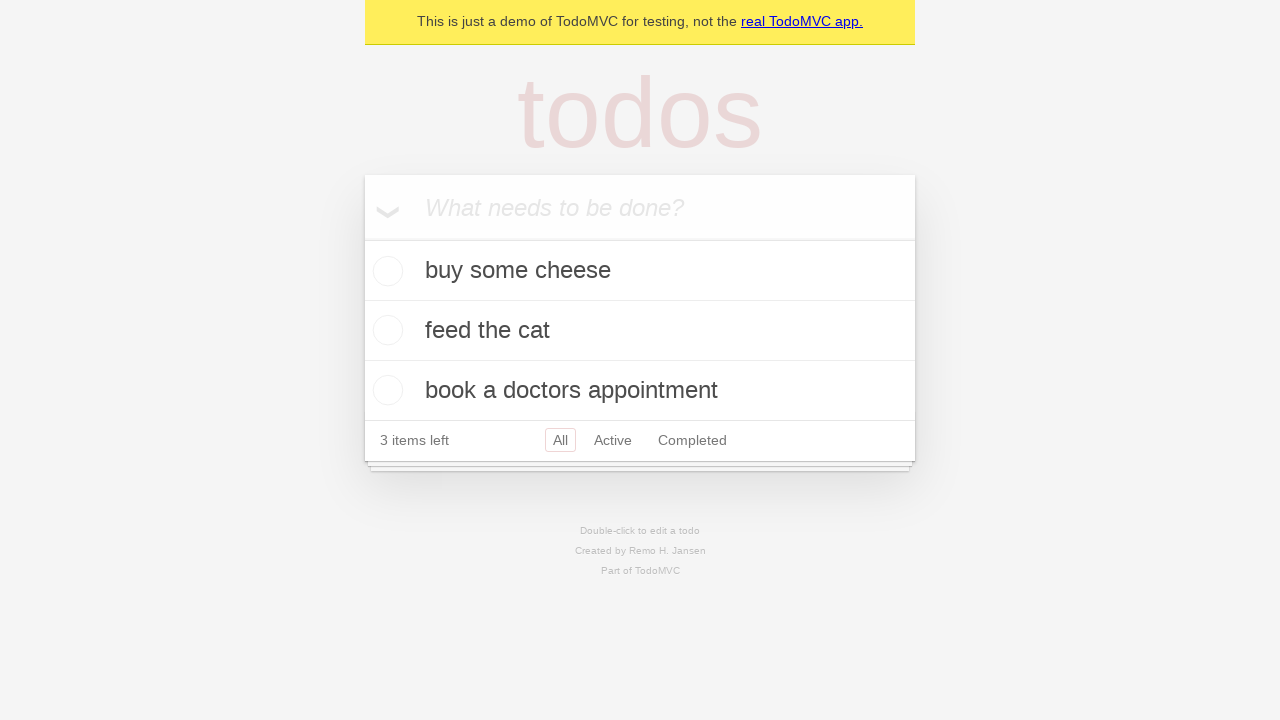

Double-clicked second todo item to enter edit mode at (640, 331) on internal:testid=[data-testid="todo-item"s] >> nth=1
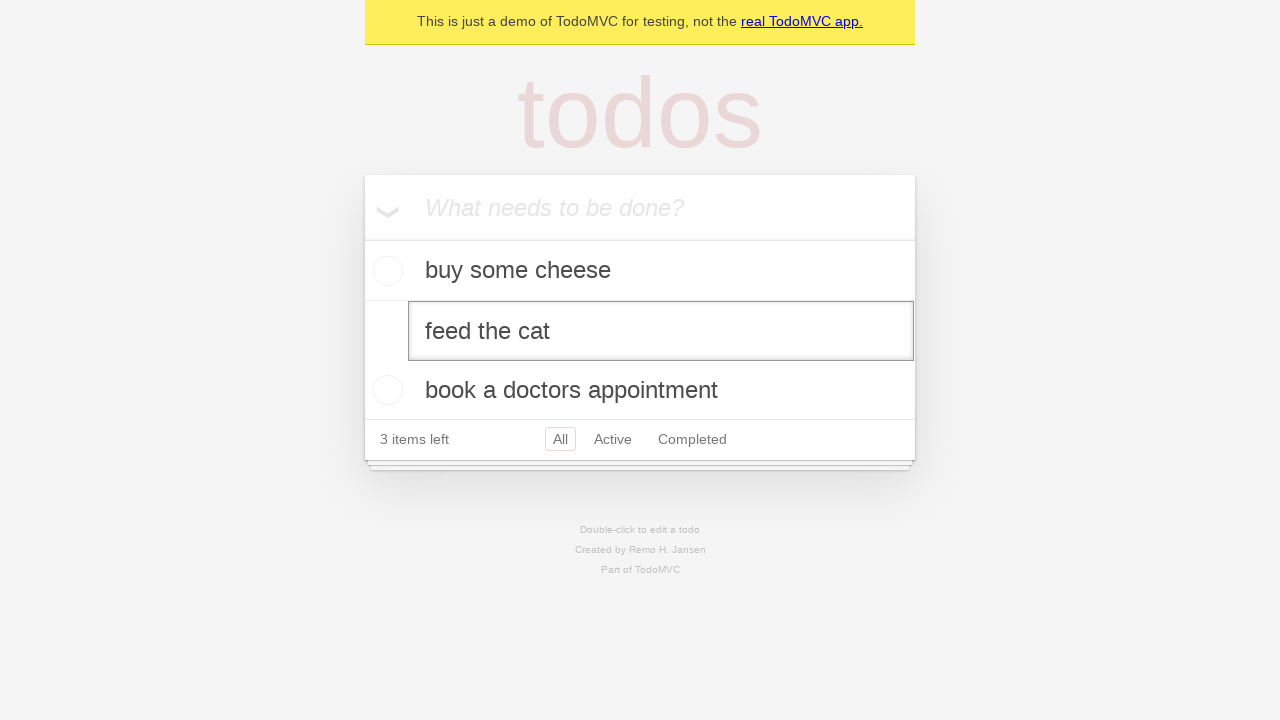

Filled edit field with new text '    buy some sausages    ' on internal:testid=[data-testid="todo-item"s] >> nth=1 >> internal:role=textbox[nam
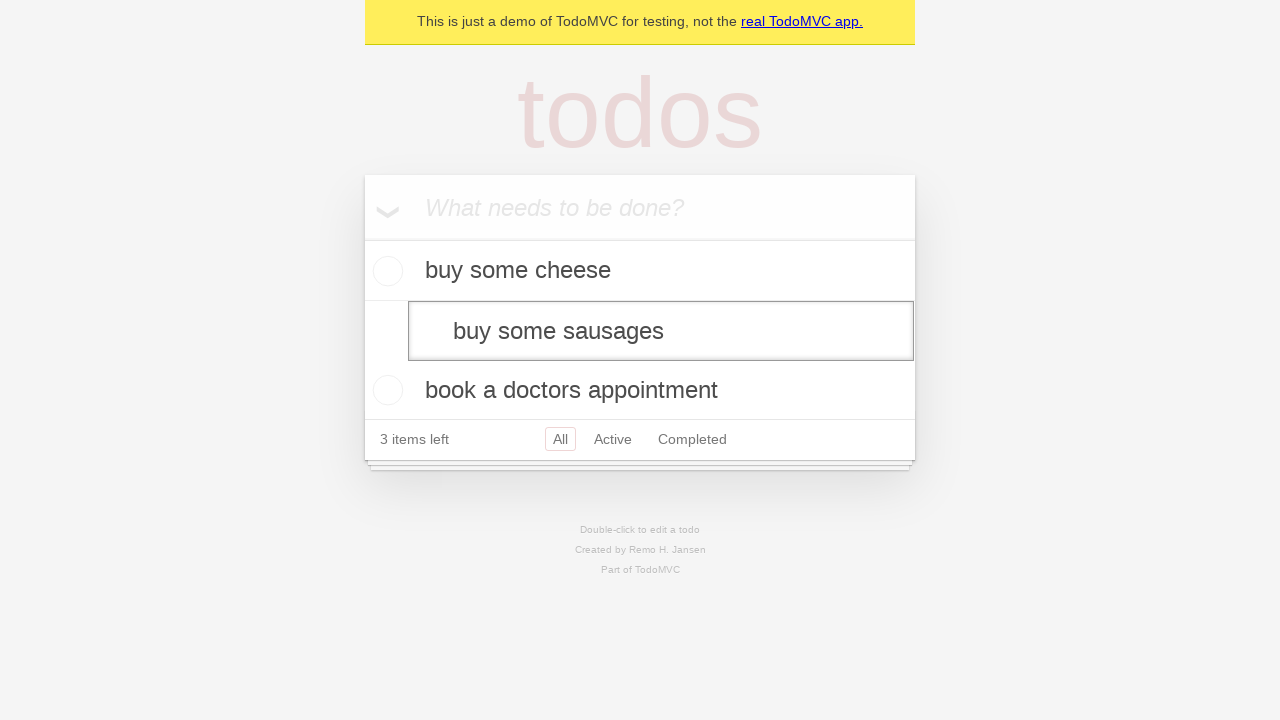

Pressed Escape to cancel edits on internal:testid=[data-testid="todo-item"s] >> nth=1 >> internal:role=textbox[nam
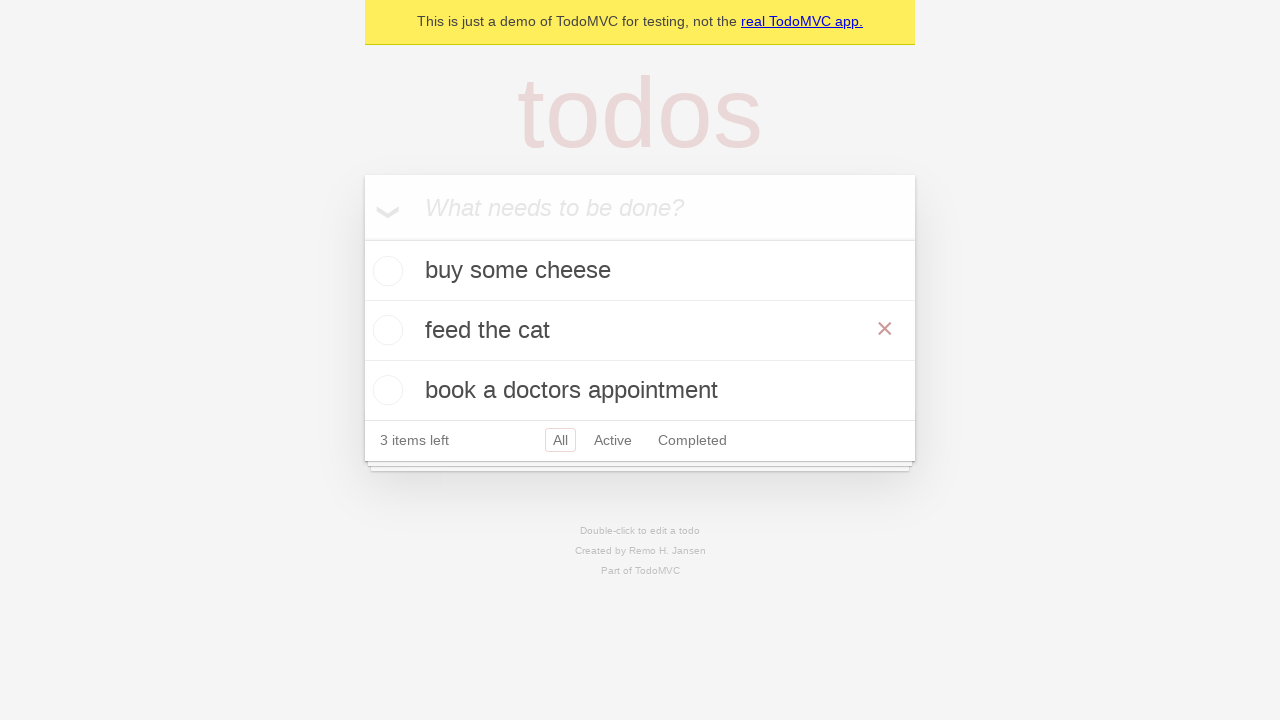

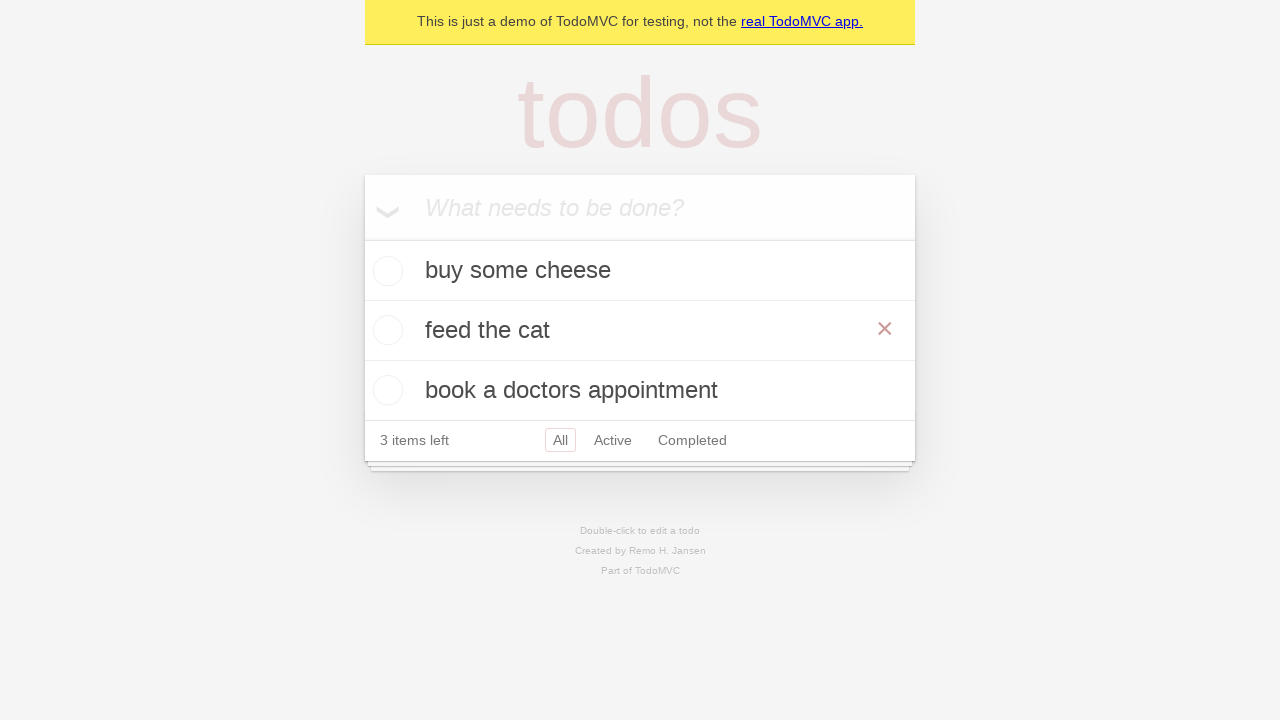